Navigates to the Rahul Shetty Academy Automation Practice page and refreshes it to verify basic page loading functionality.

Starting URL: https://www.rahulshettyacademy.com/AutomationPractice/

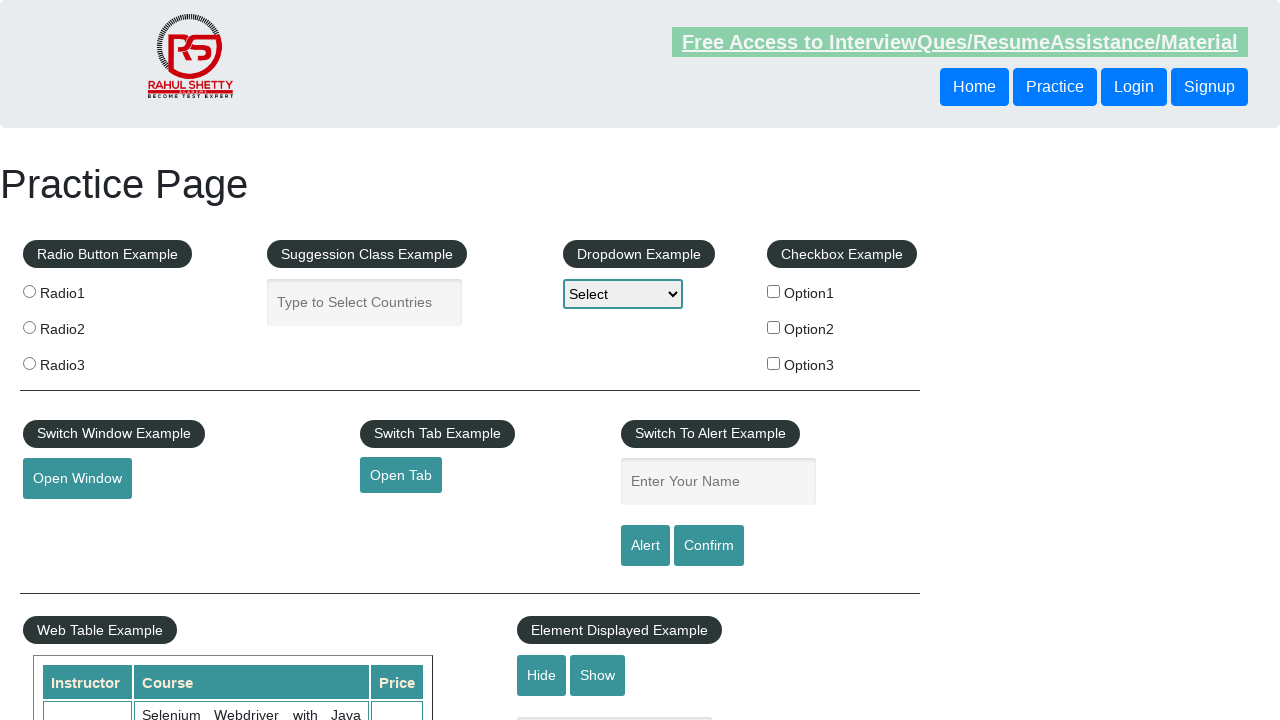

Waited for page to reach domcontentloaded state
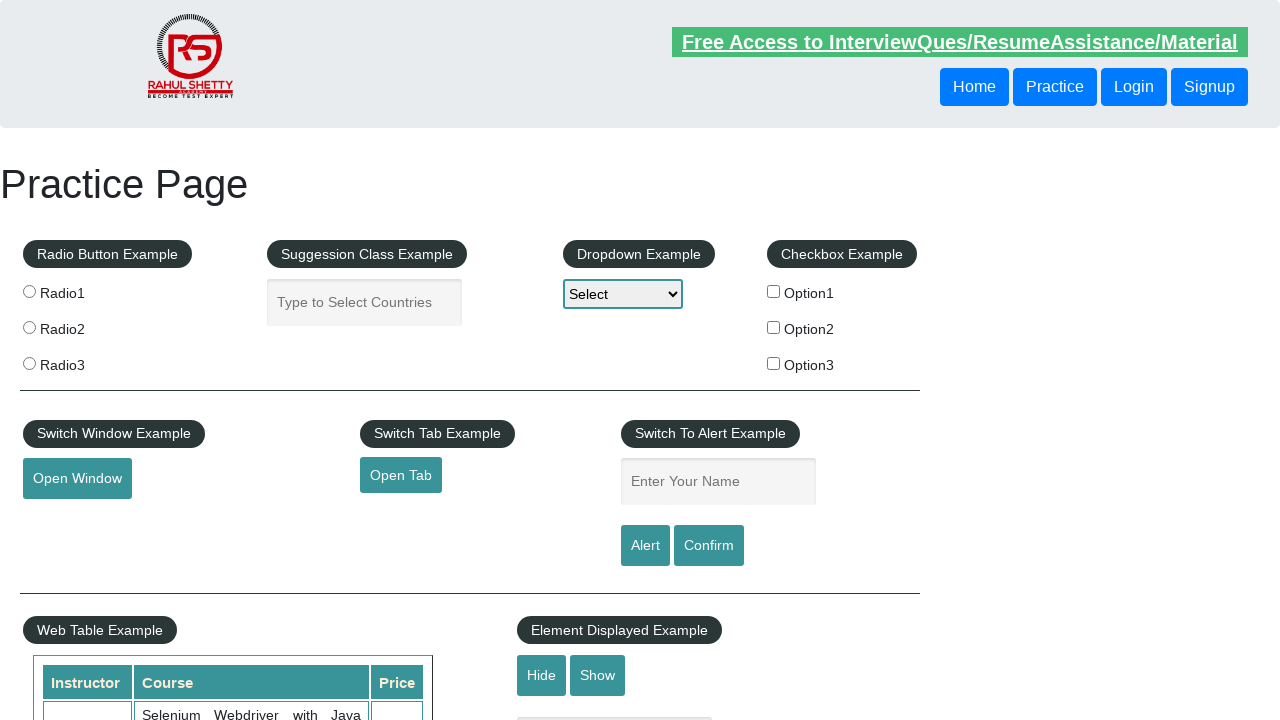

Refreshed the page
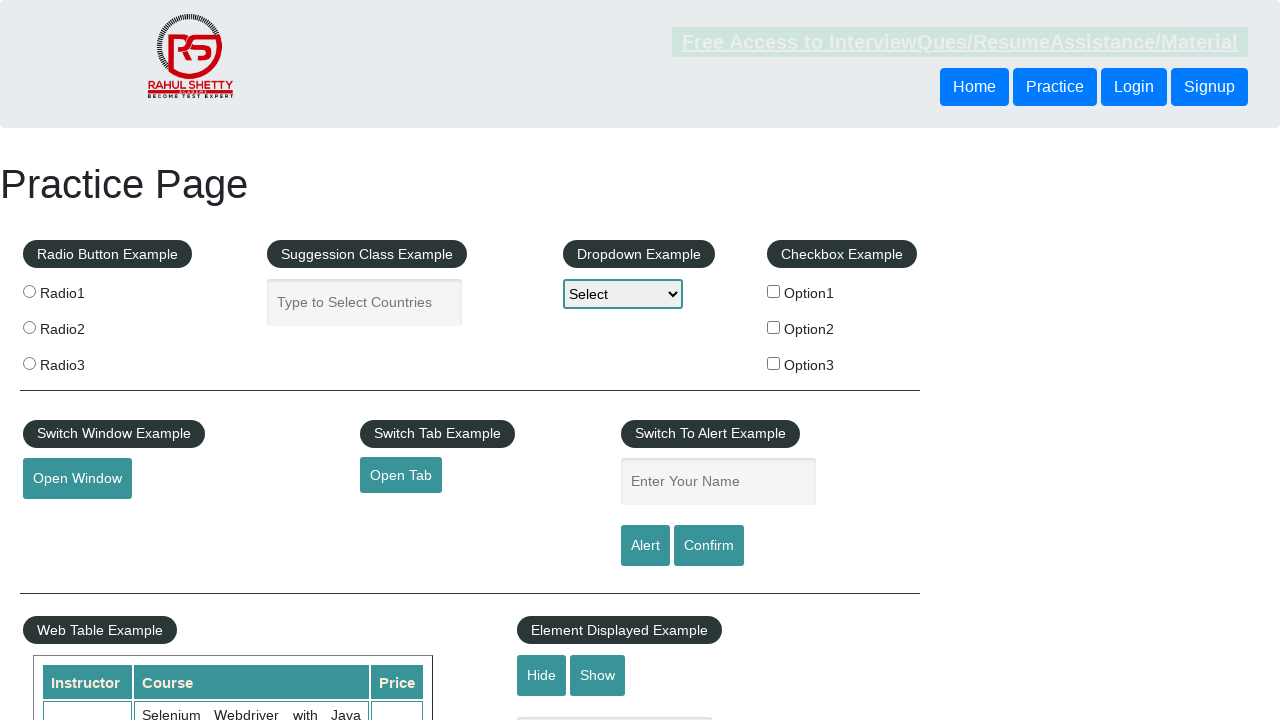

Waited for page to reach domcontentloaded state after refresh
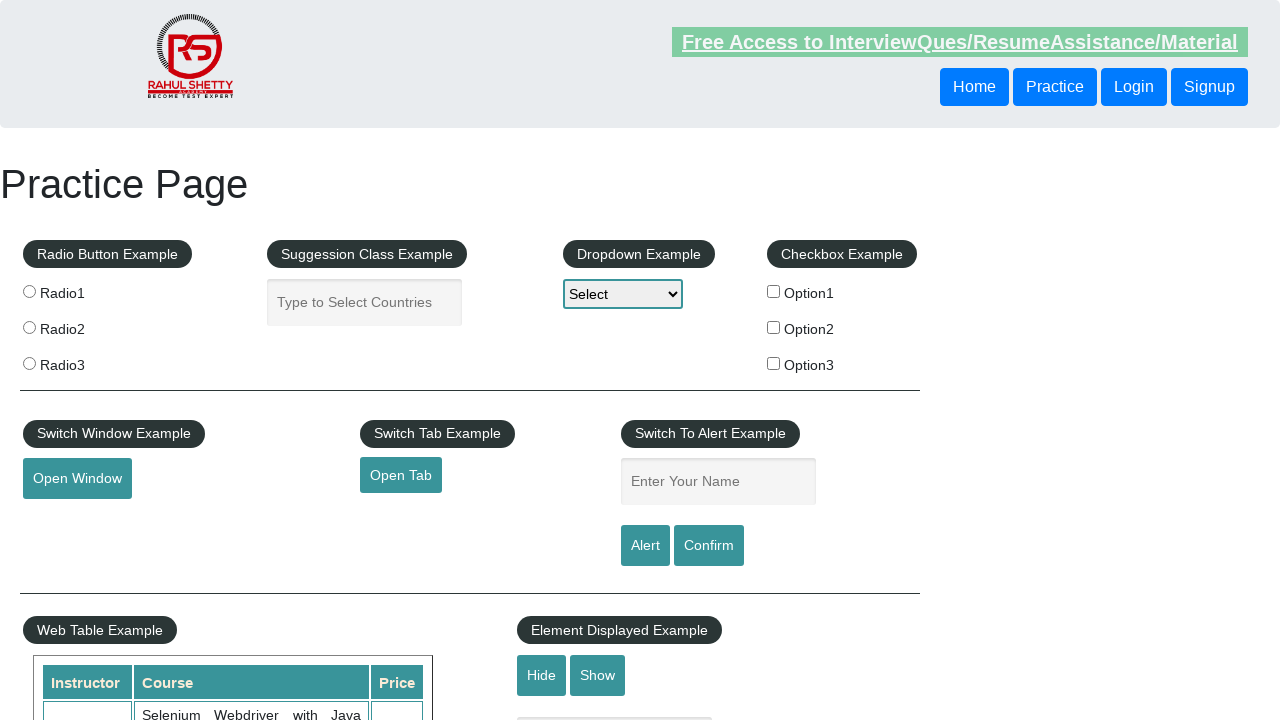

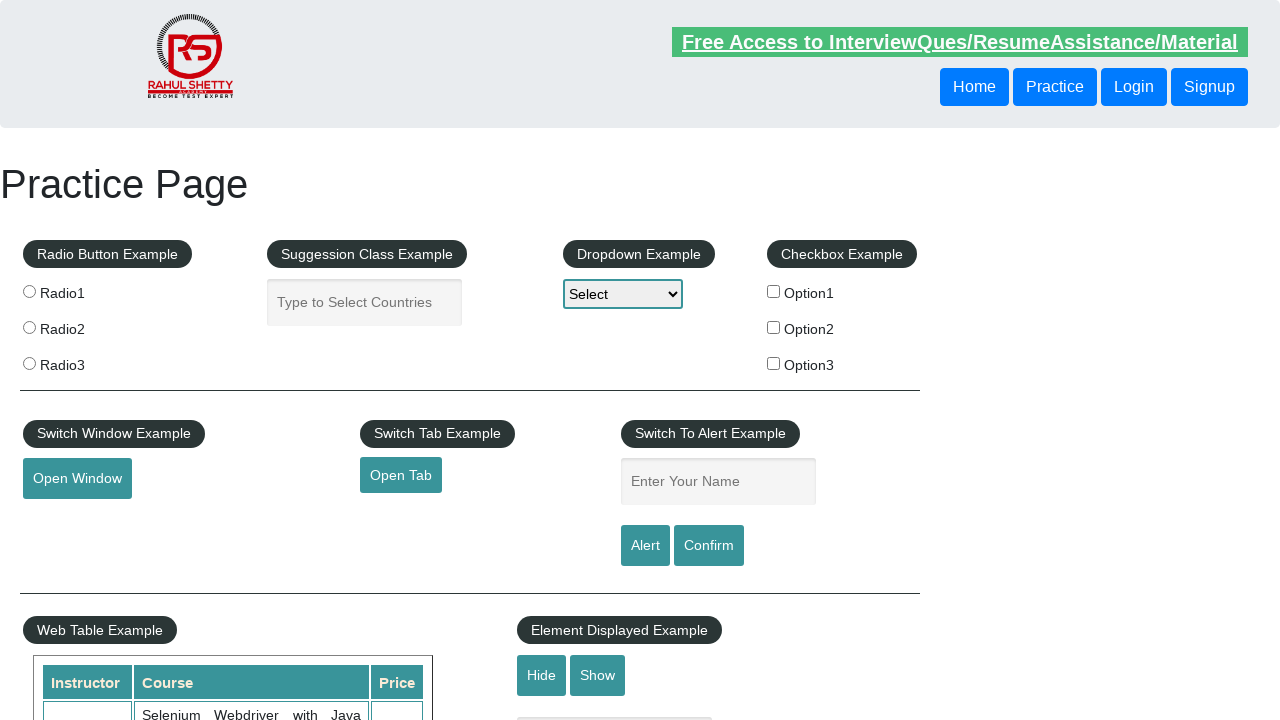